Tests the search functionality on python.org by entering a search query "pycon" into the search box and pressing Enter to submit the search.

Starting URL: http://www.python.org

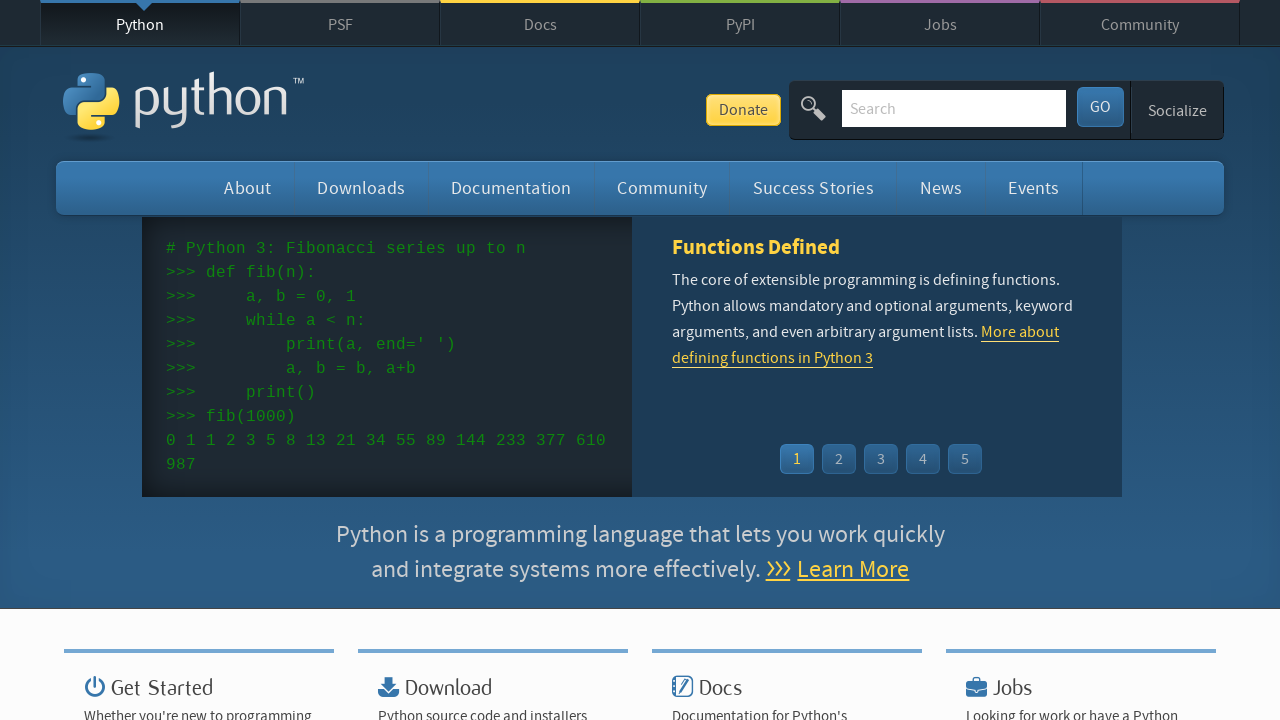

Cleared the search box on input[name='q']
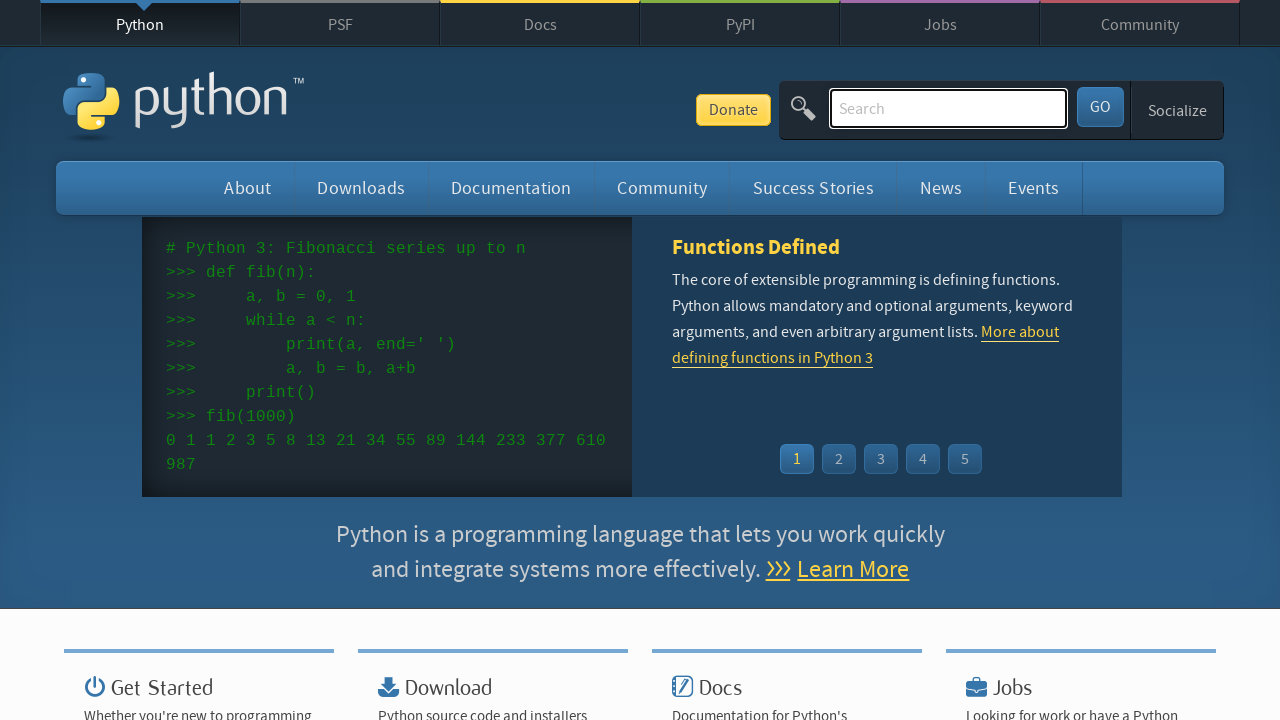

Entered search query 'pycon' into search box on input[name='q']
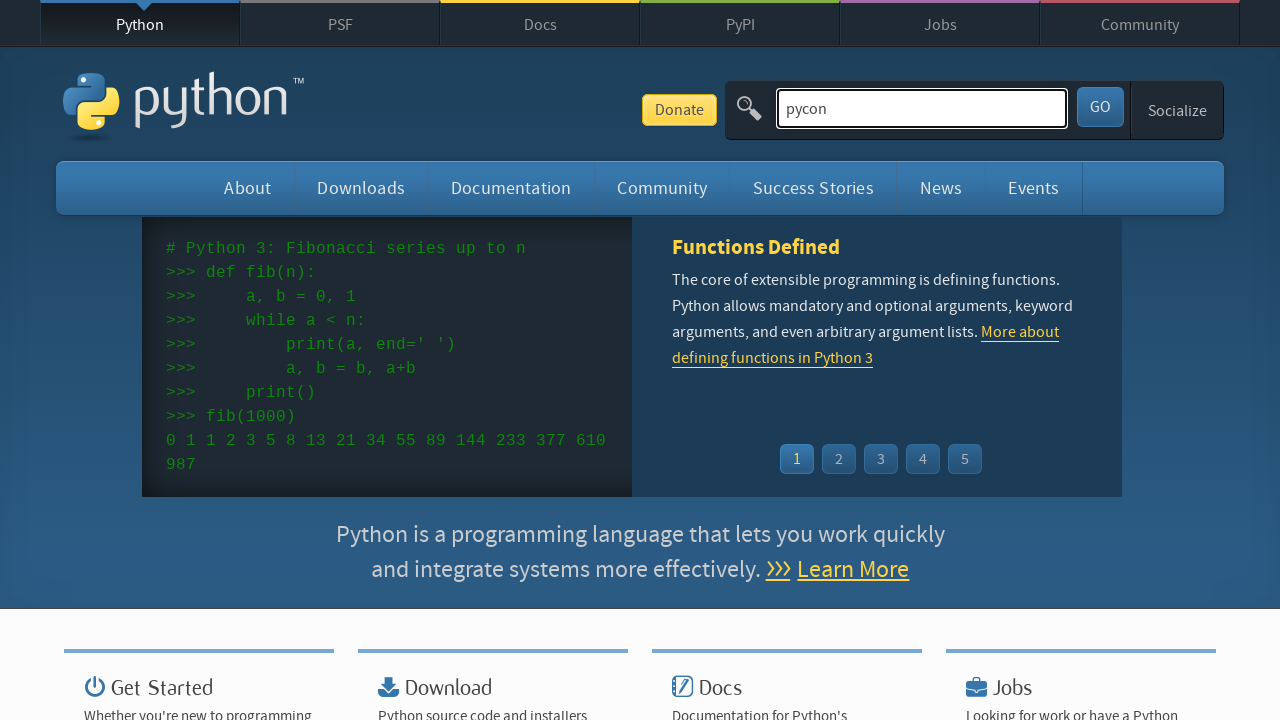

Pressed Enter to submit the search on input[name='q']
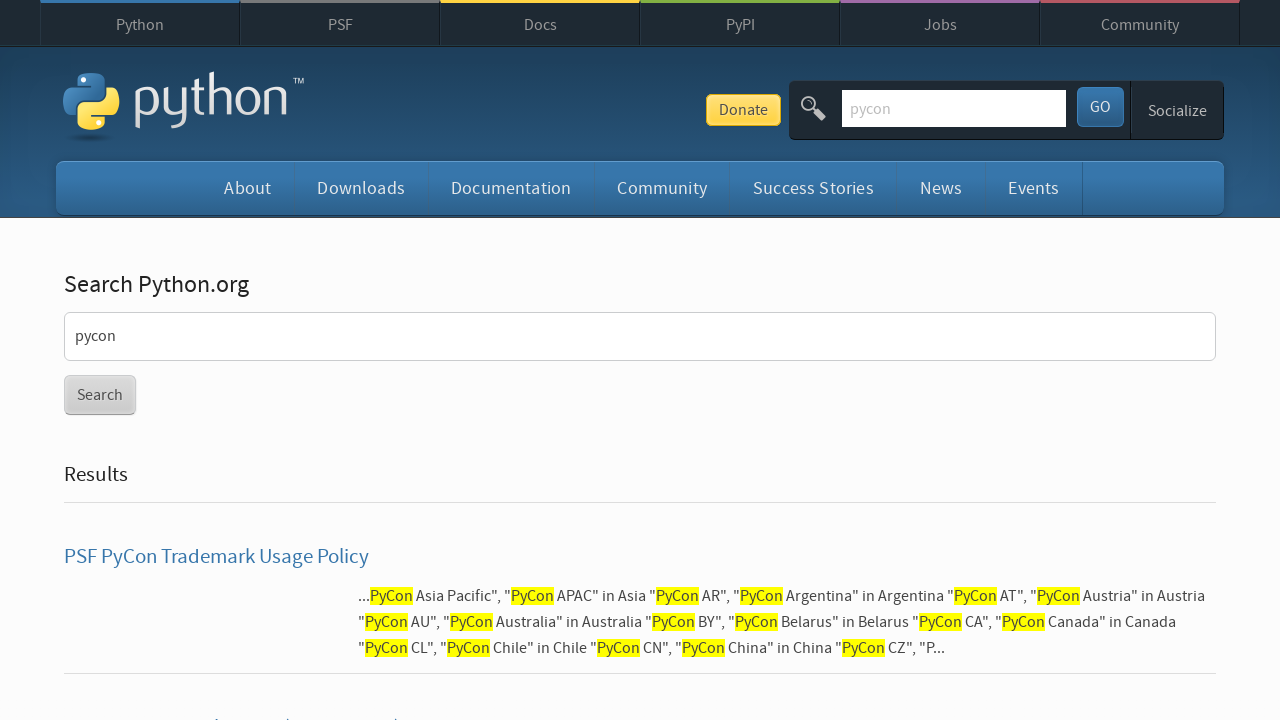

Search results loaded and network idle
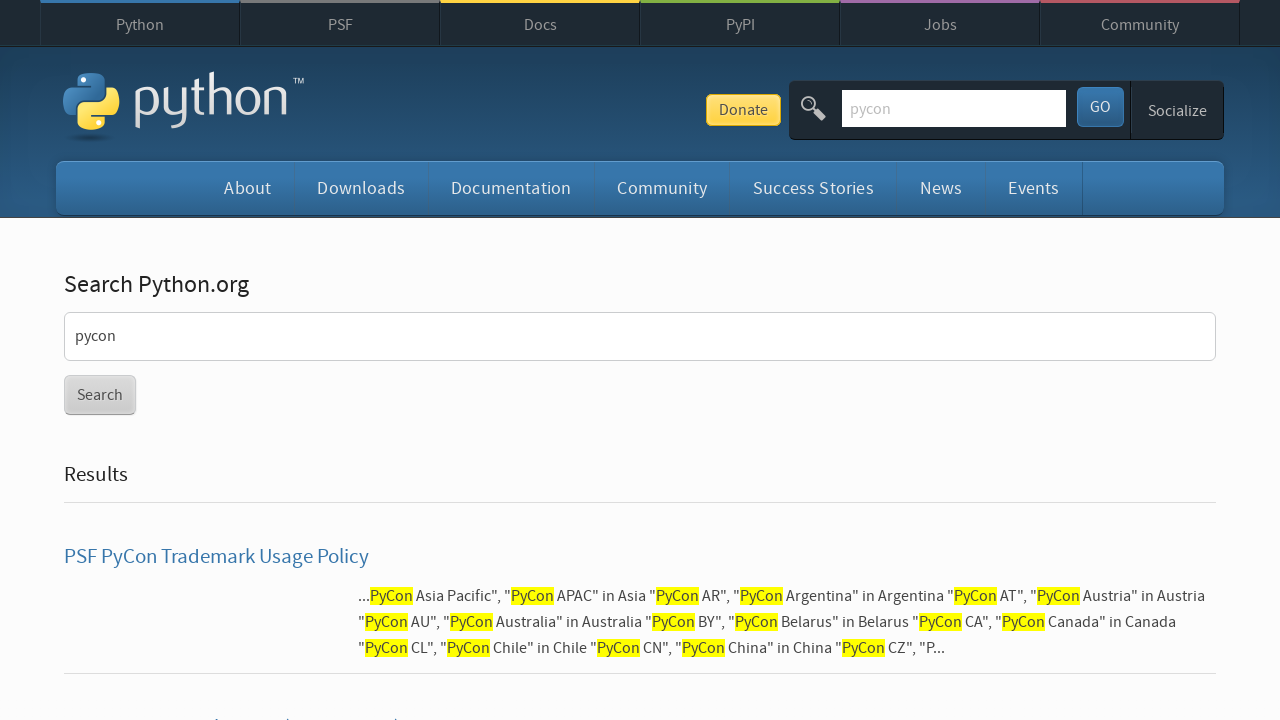

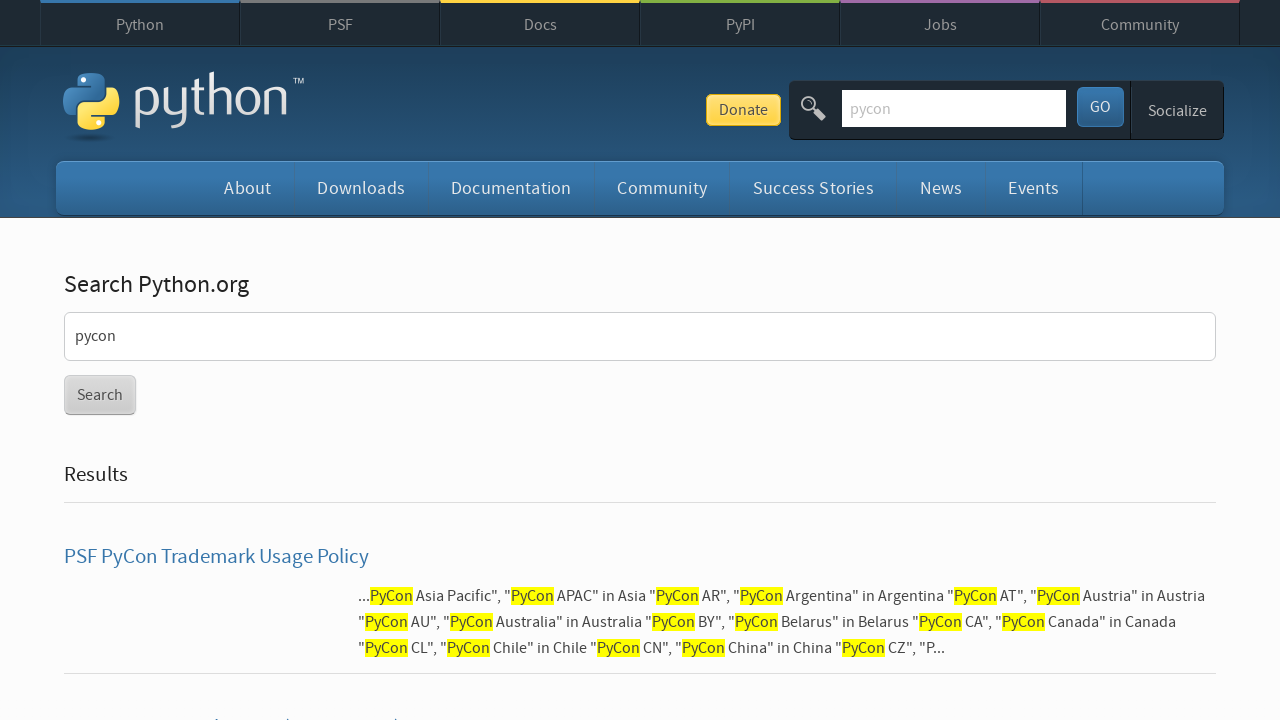